Tests relative locator functionality by finding and clicking on an experience checkbox element on a practice form page

Starting URL: https://awesomeqa.com/practice.html

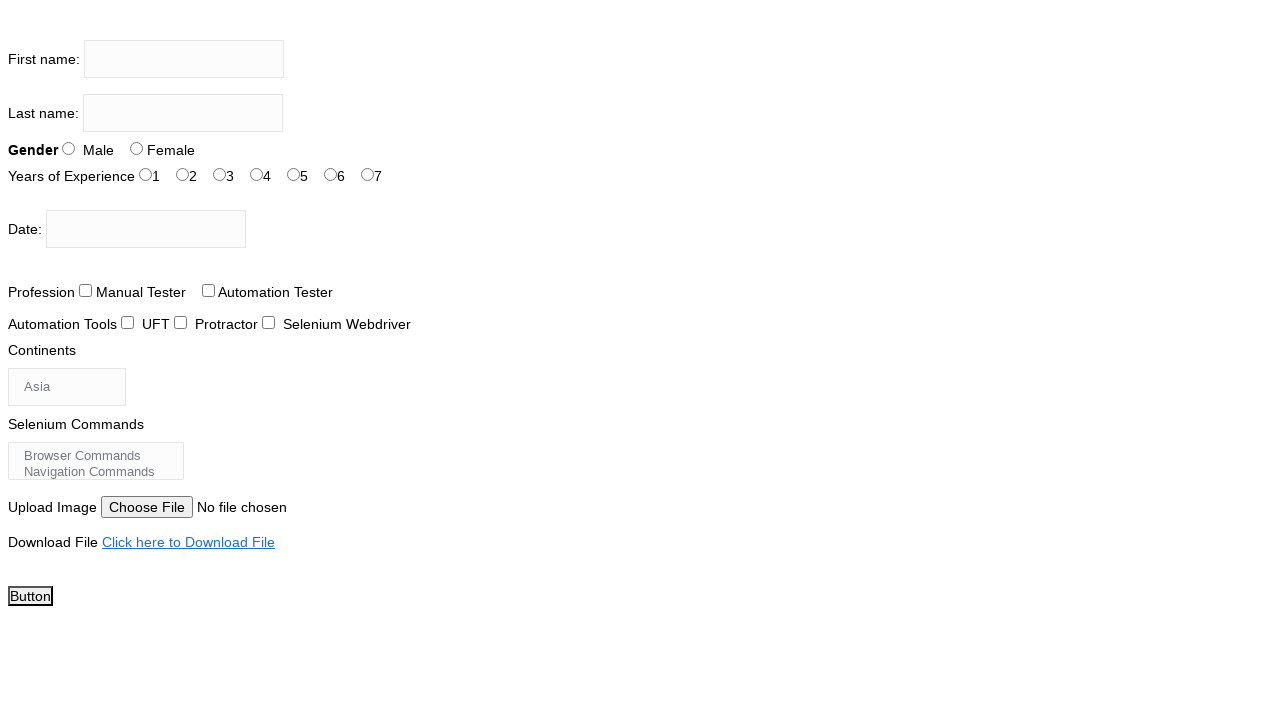

Clicked on the 5 years experience checkbox at (330, 174) on #exp-5
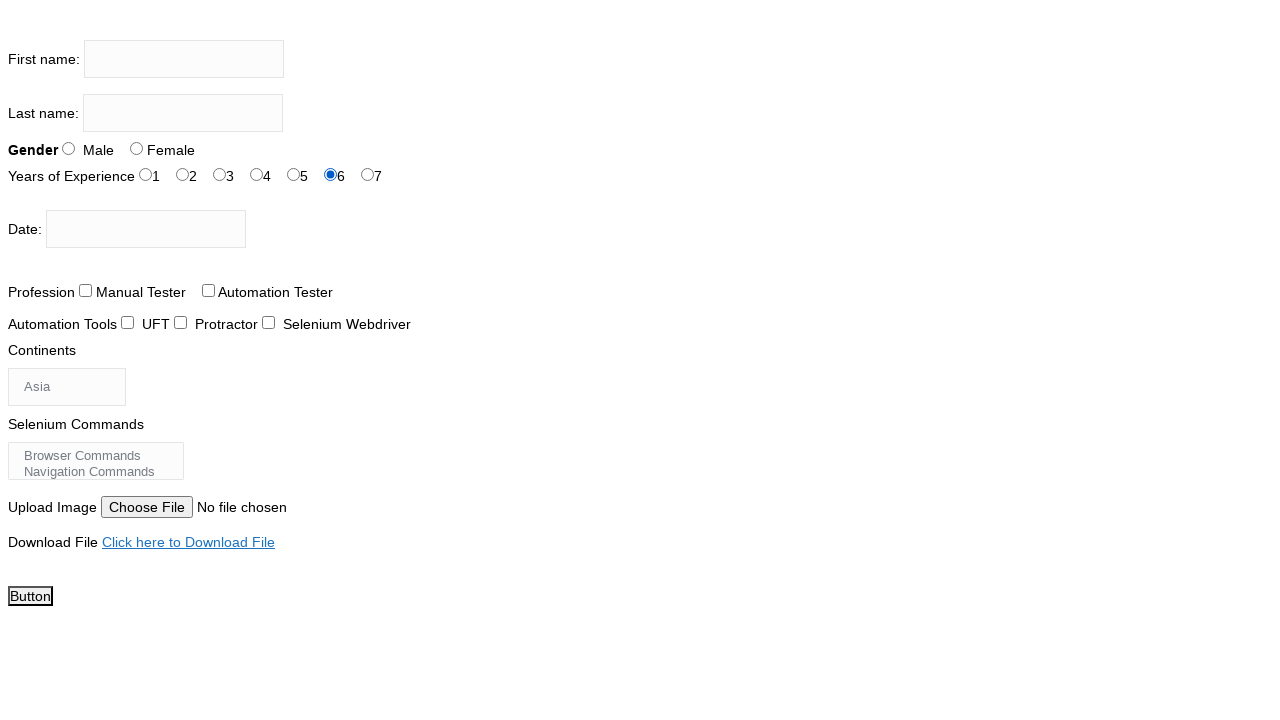

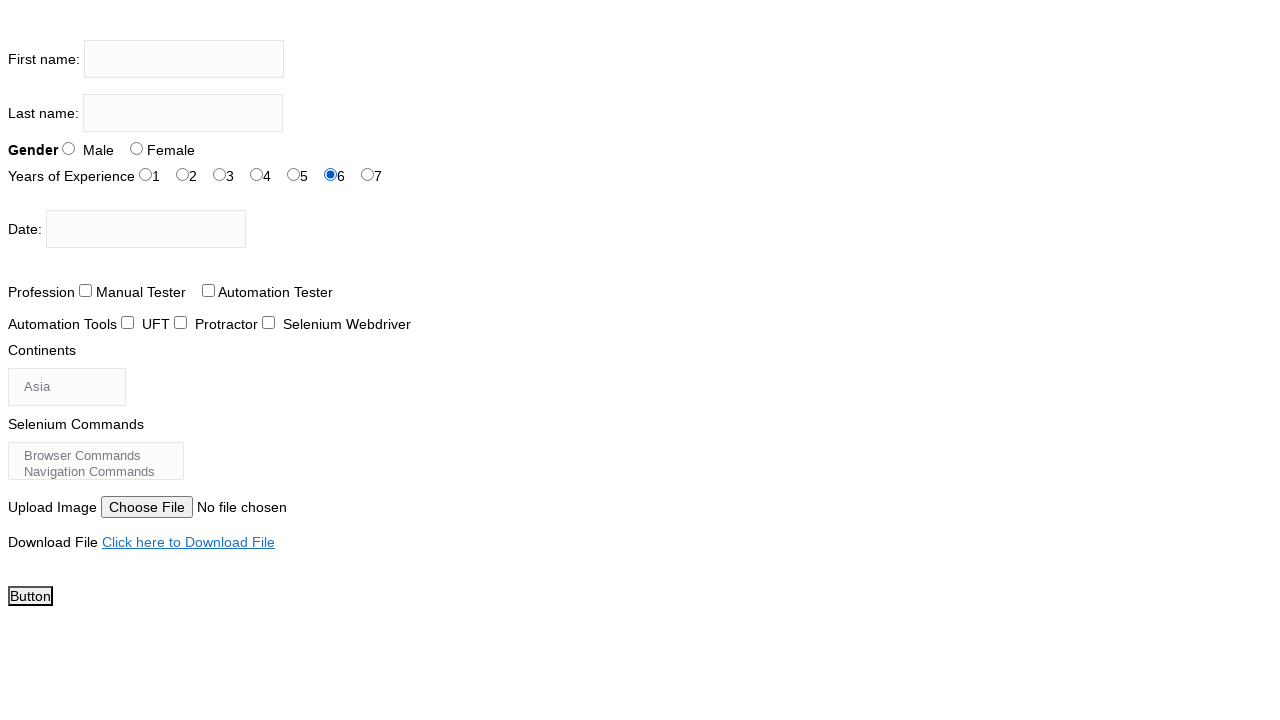